Tests JavaScript prompt dialog by clicking the prompt button, entering text, accepting it, and verifying the entered text appears in the result

Starting URL: https://the-internet.herokuapp.com/javascript_alerts

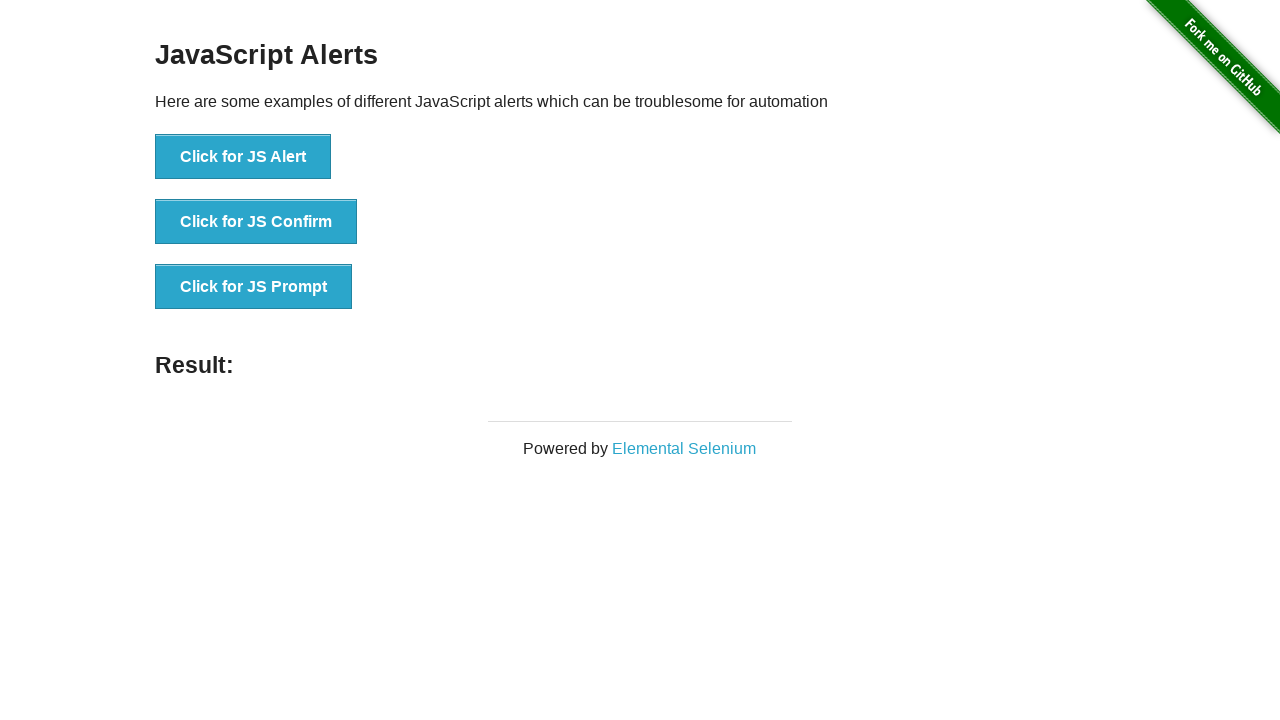

Set up dialog handler for prompt
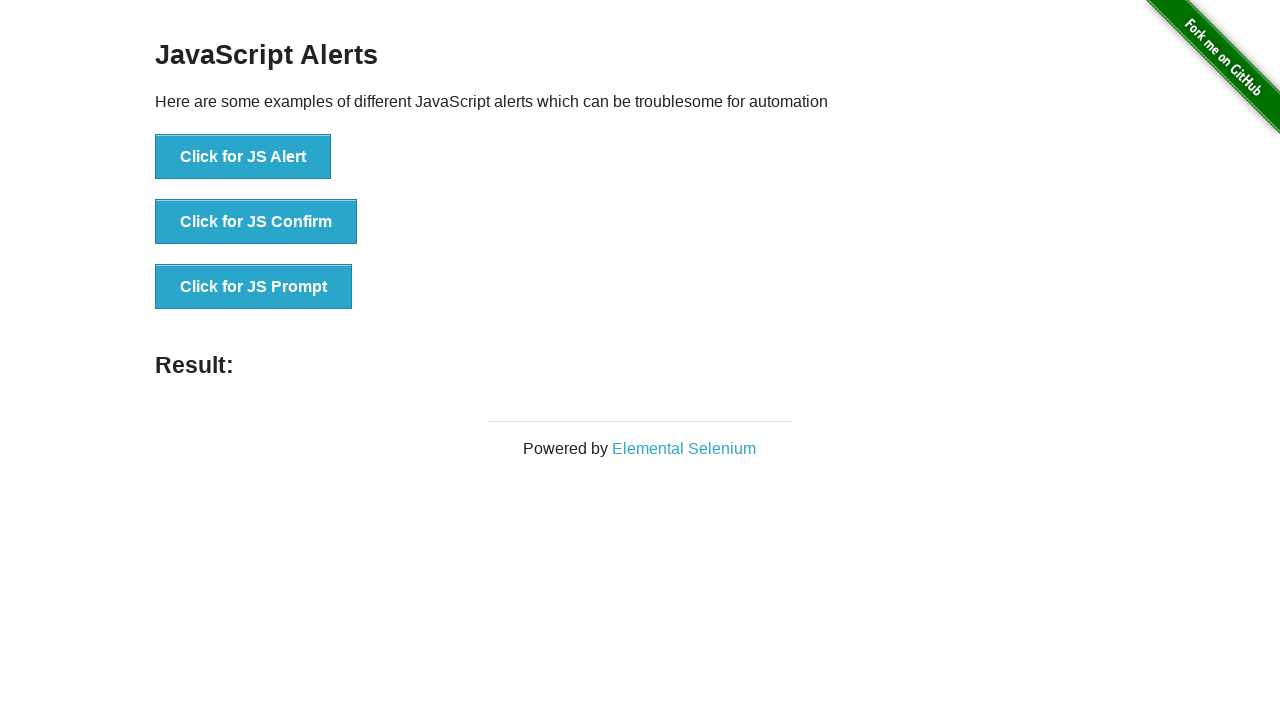

Clicked JS Prompt button at (254, 287) on xpath=//button[@onclick='jsPrompt()']
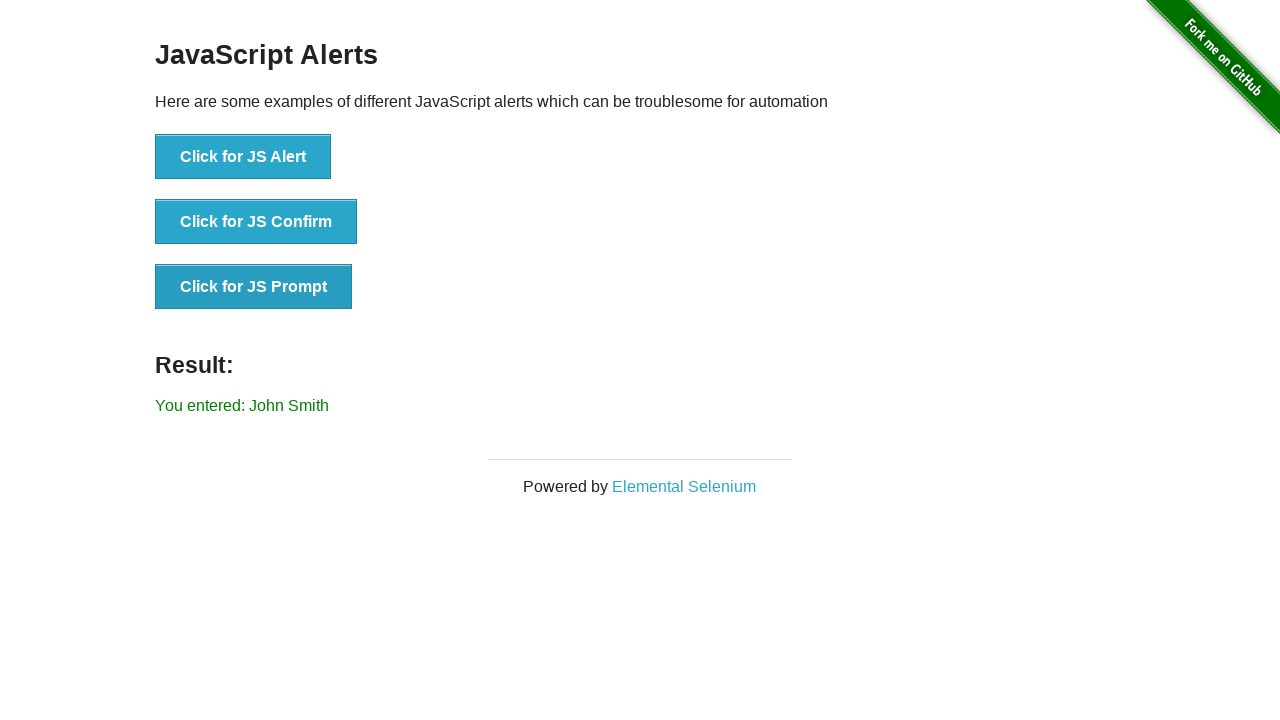

Located result element
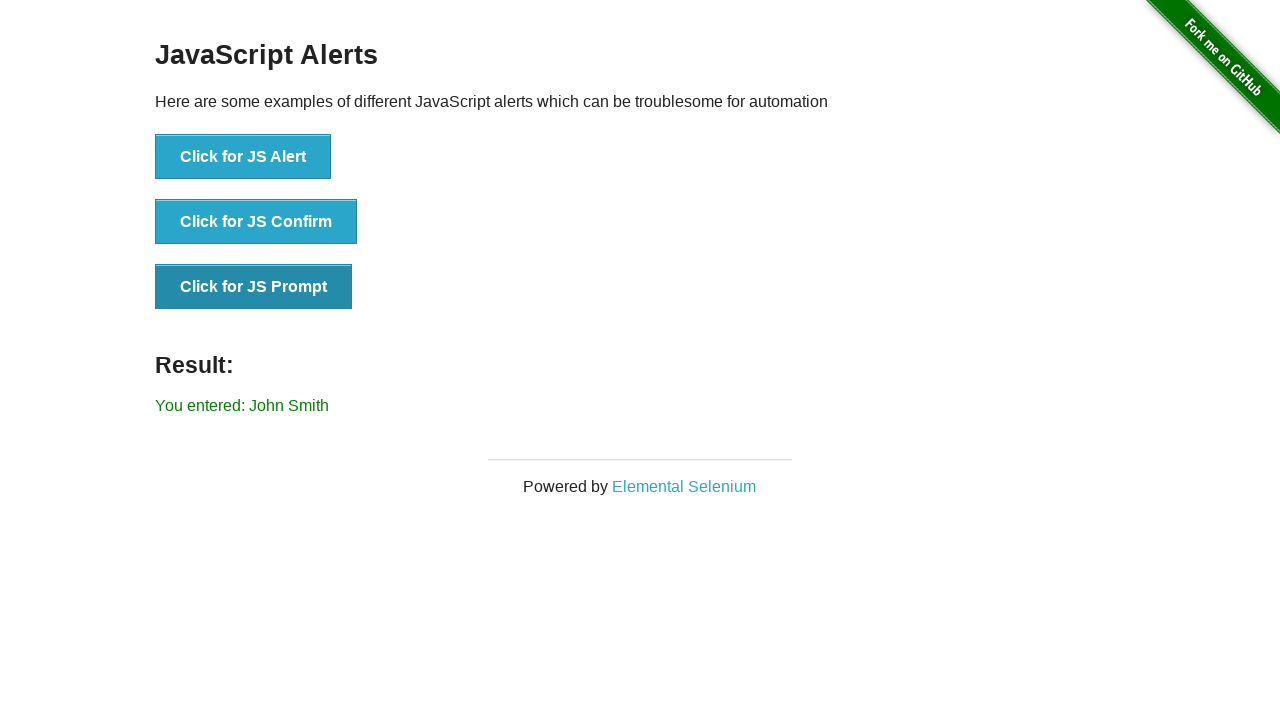

Verified that 'John Smith' appears in the result
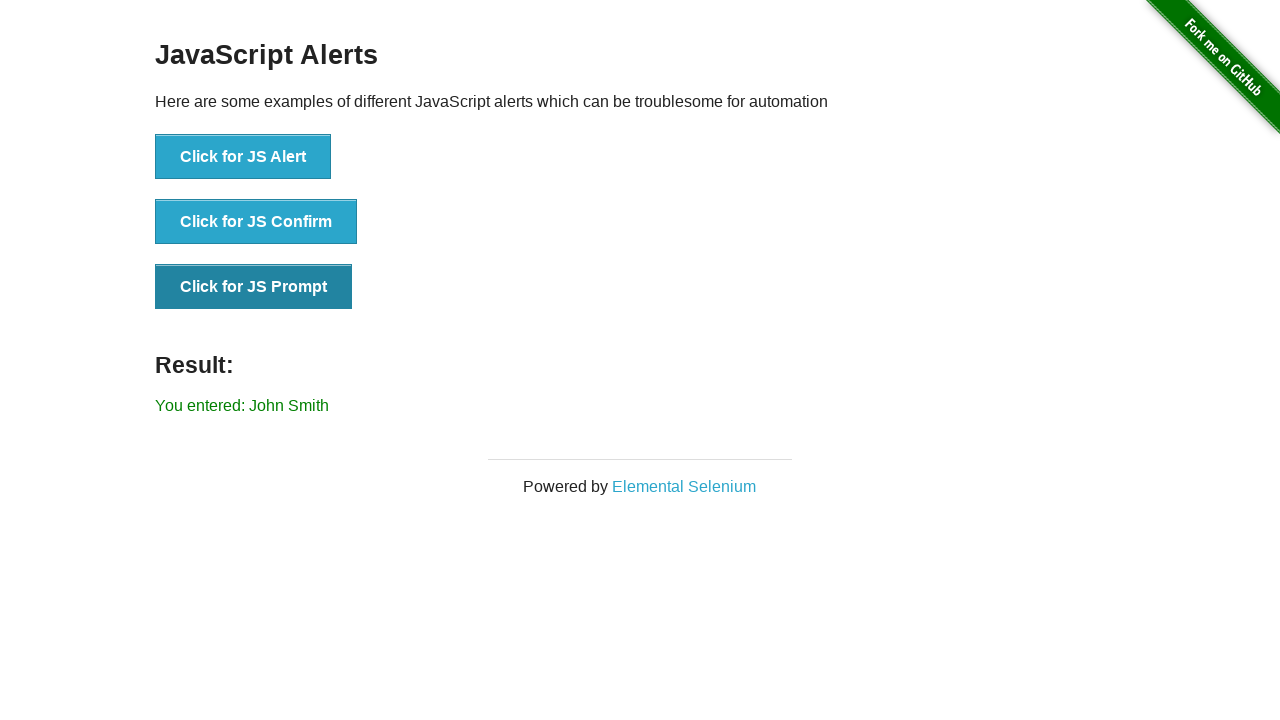

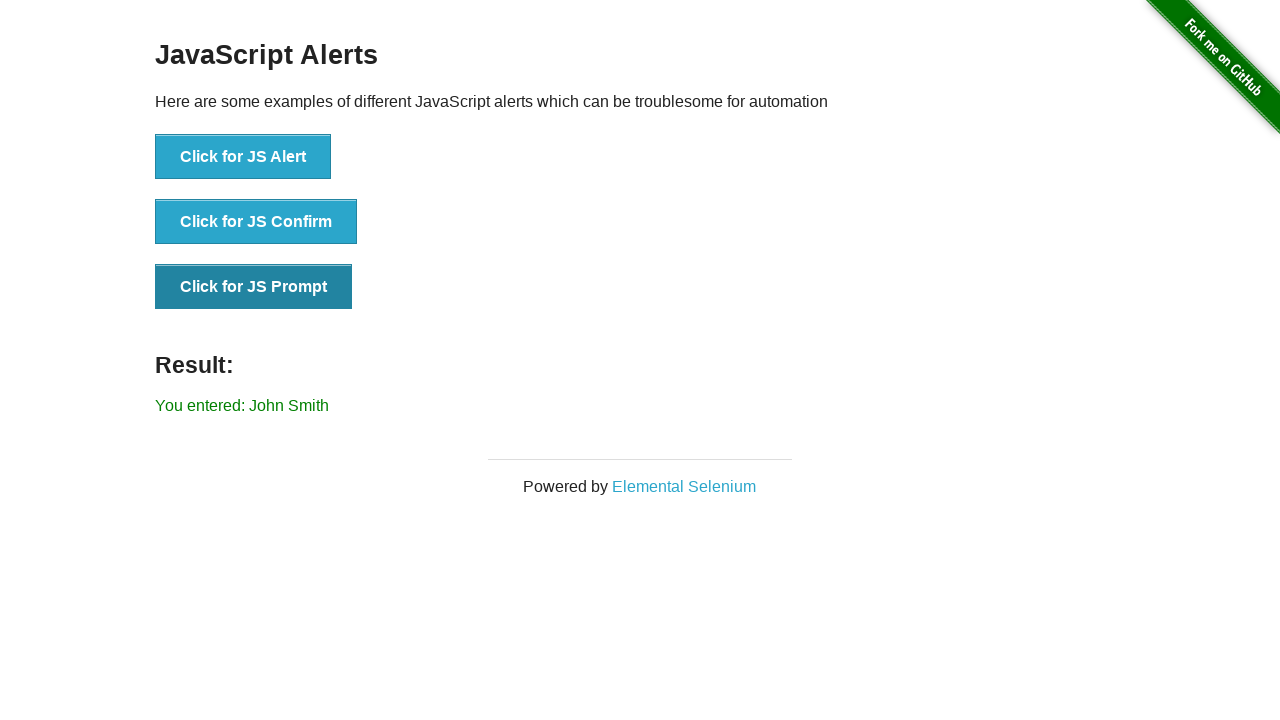